Tests drag-and-drop functionality by switching to an iframe and dragging a draggable element onto a droppable target on the jQuery UI demo page.

Starting URL: https://jqueryui.com/droppable/

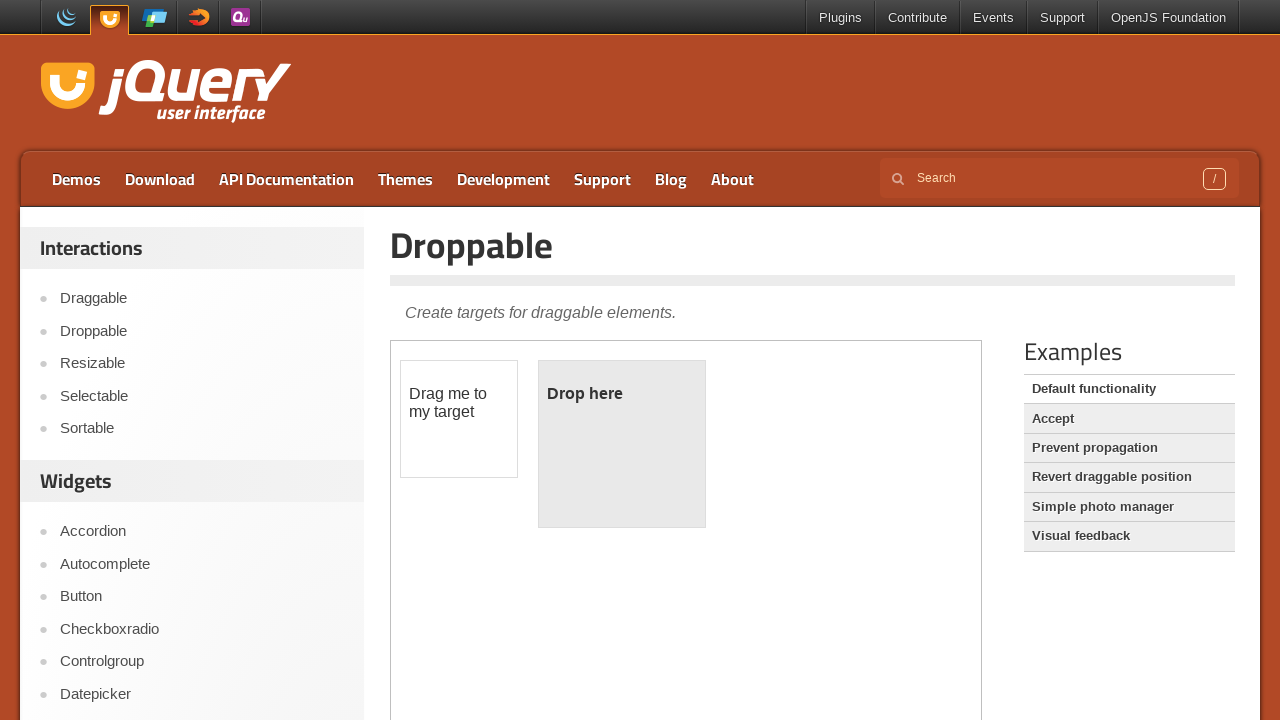

Located the iframe containing the drag-drop demo
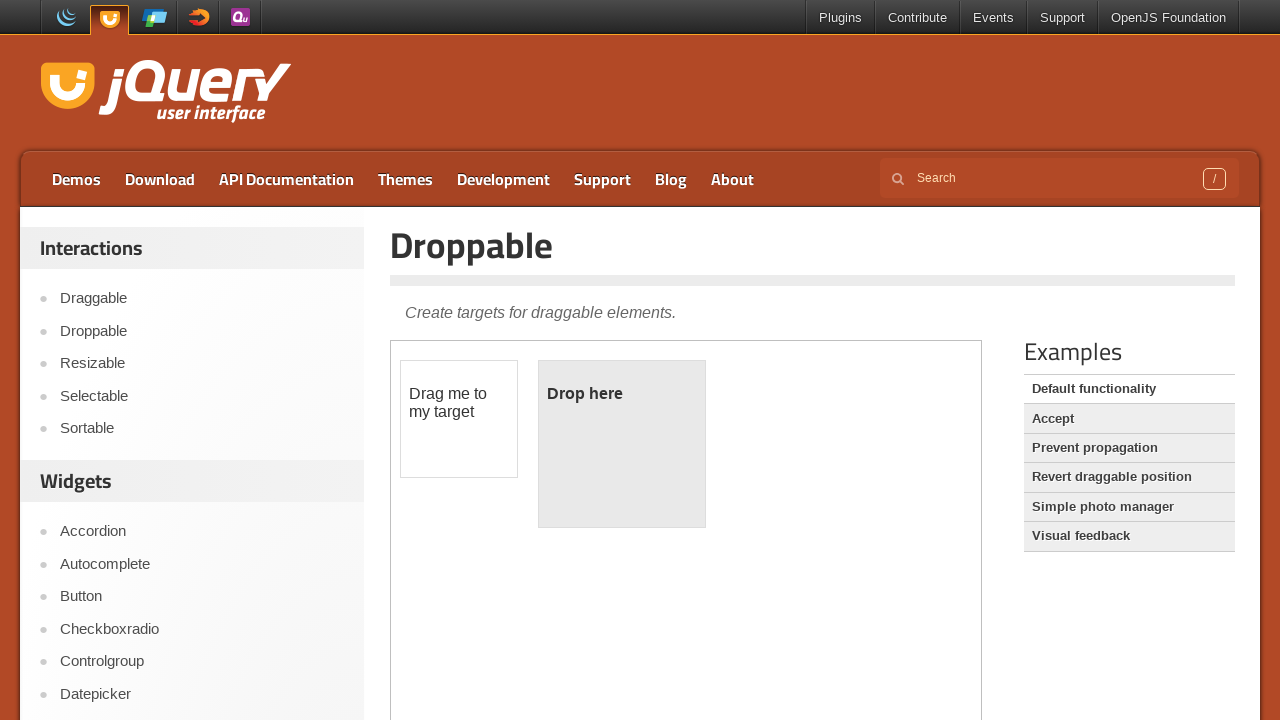

Located the draggable element within the iframe
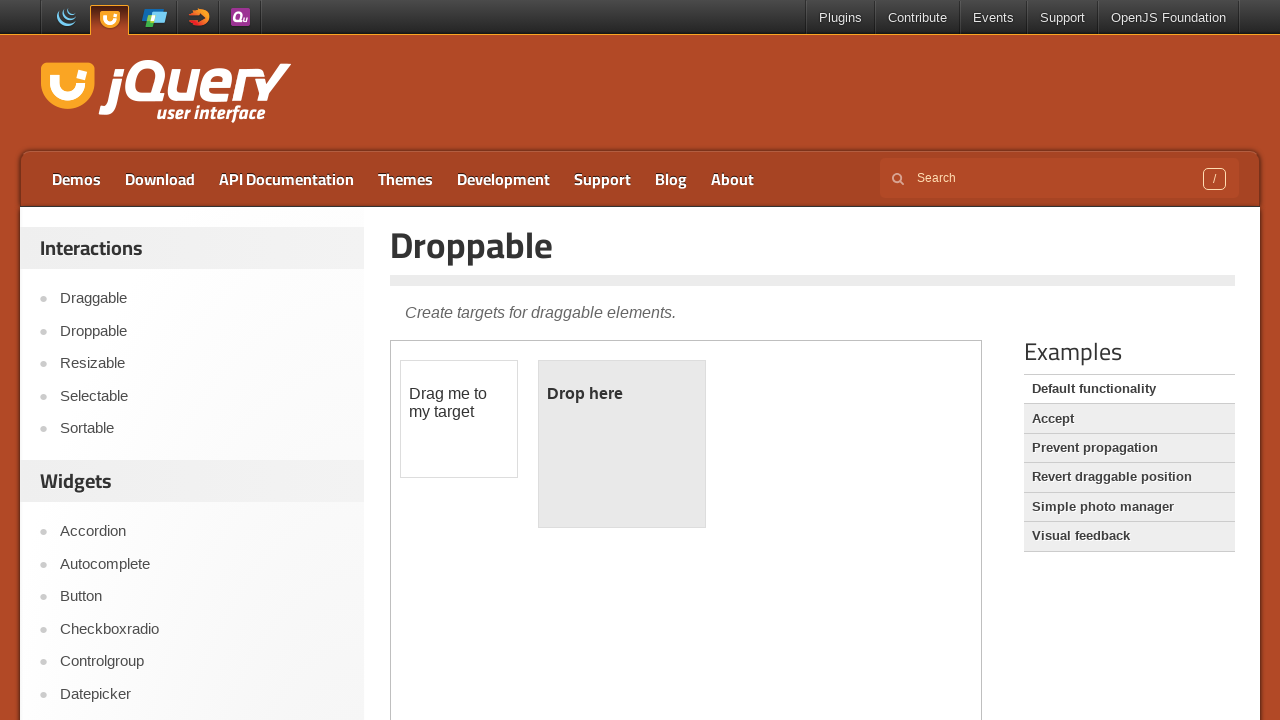

Located the droppable target element within the iframe
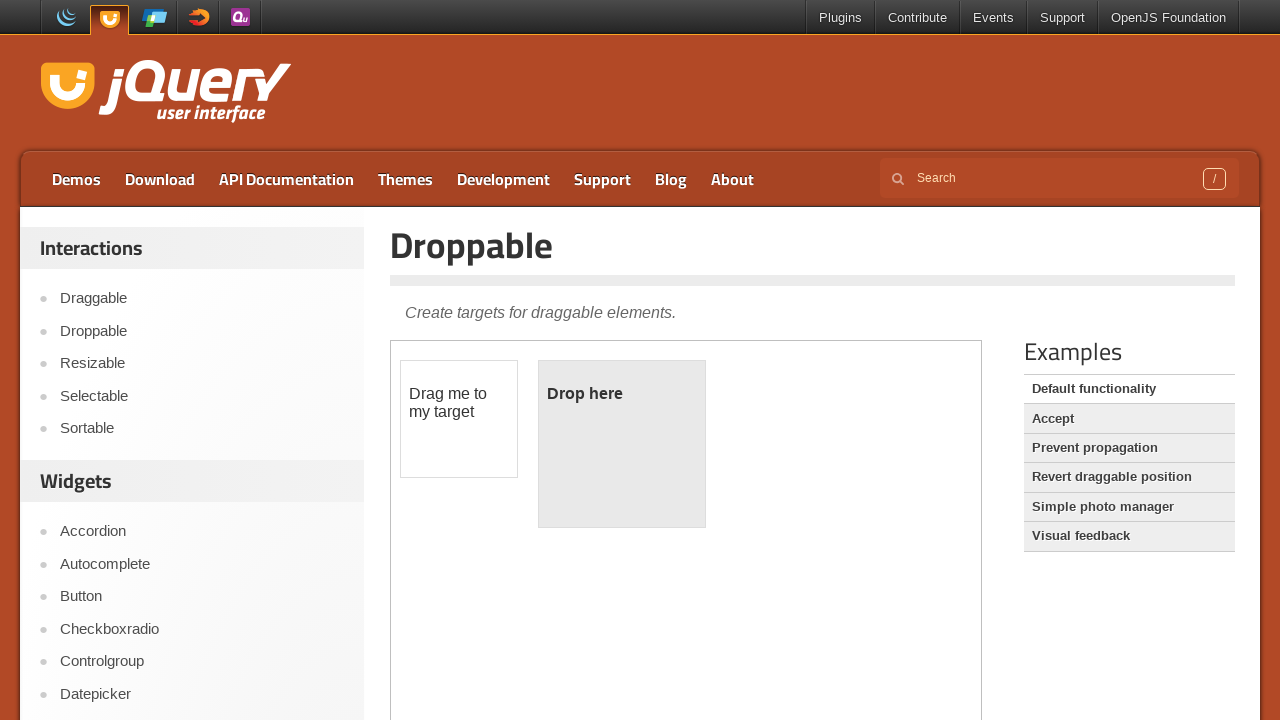

Dragged the draggable element onto the droppable target at (622, 444)
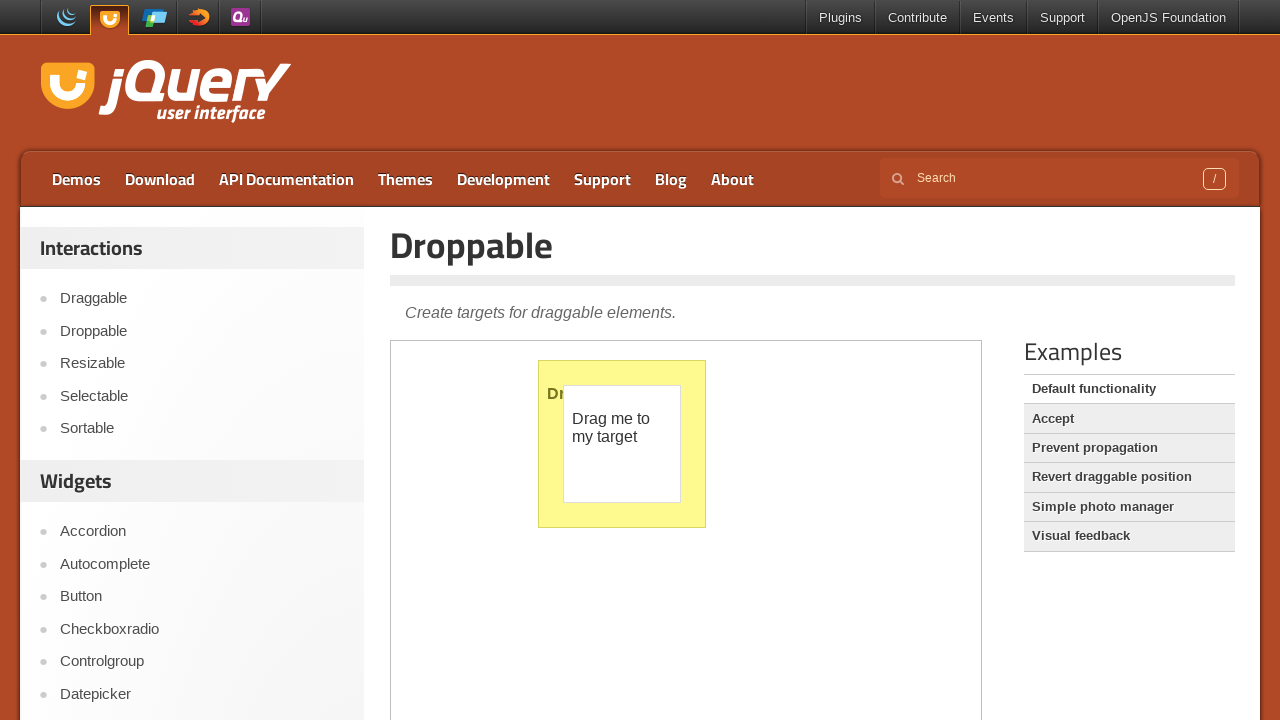

Waited 1 second for drag-and-drop operation to complete
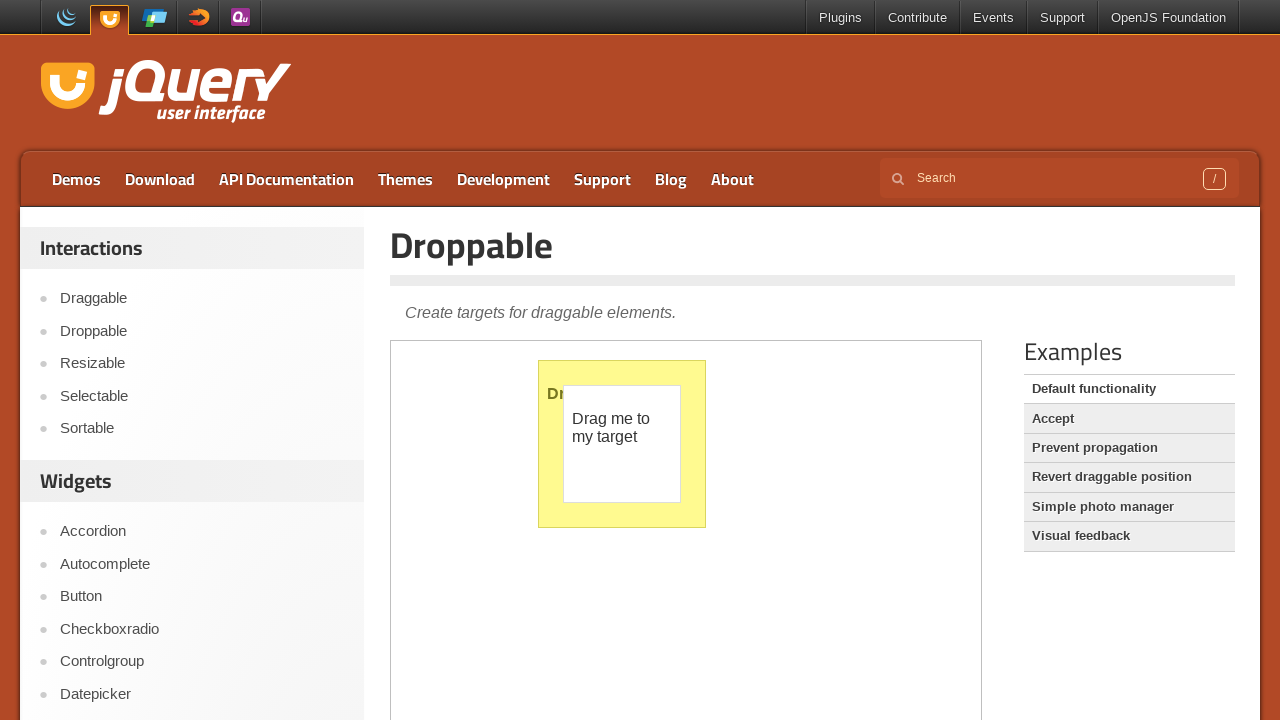

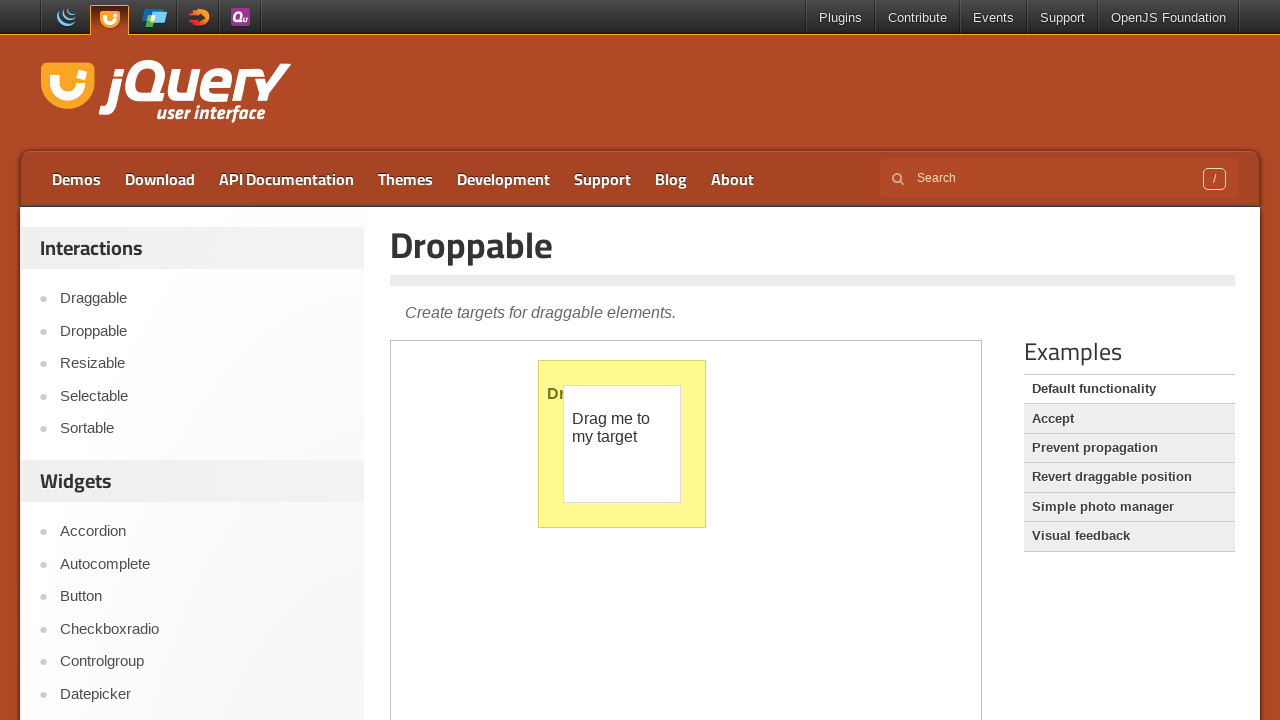